Tests Playwright's auto-waiting functionality by clicking a button that triggers an AJAX request, then waiting for and verifying the success message that appears after the AJAX call completes.

Starting URL: http://uitestingplayground.com/ajax

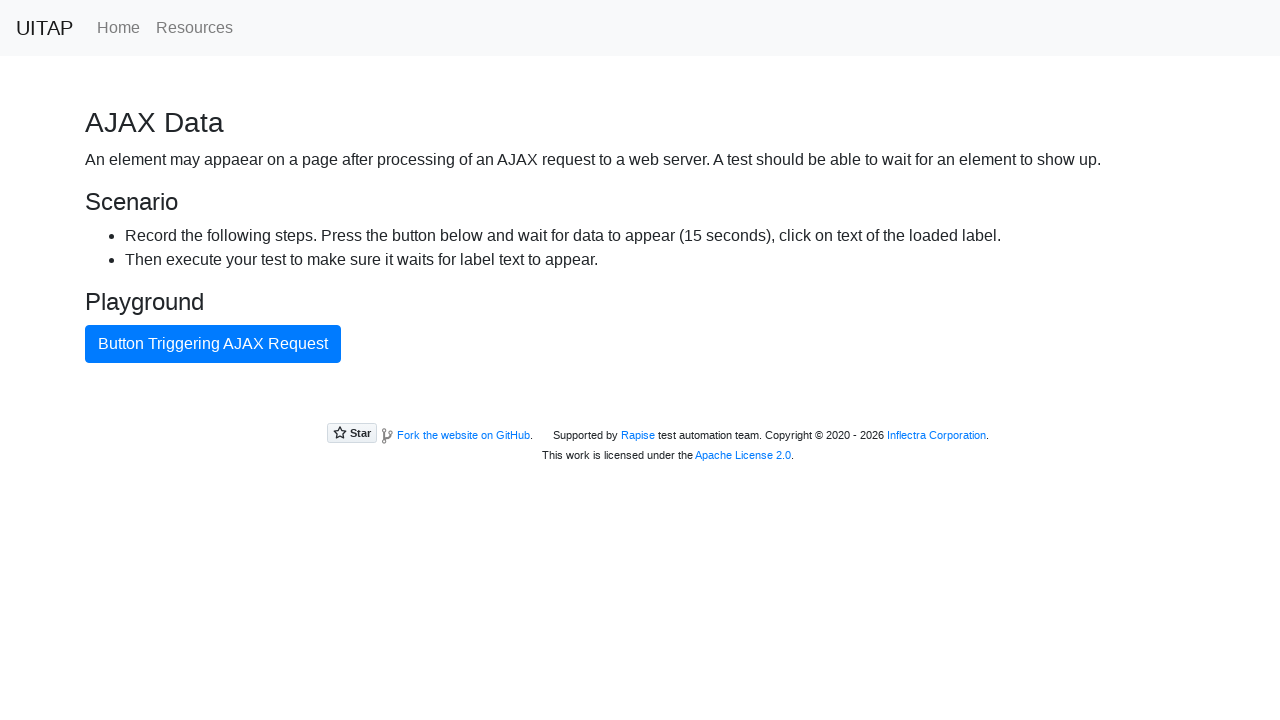

Clicked button that triggers AJAX request at (213, 344) on internal:text="Button Triggering AJAX Request"i
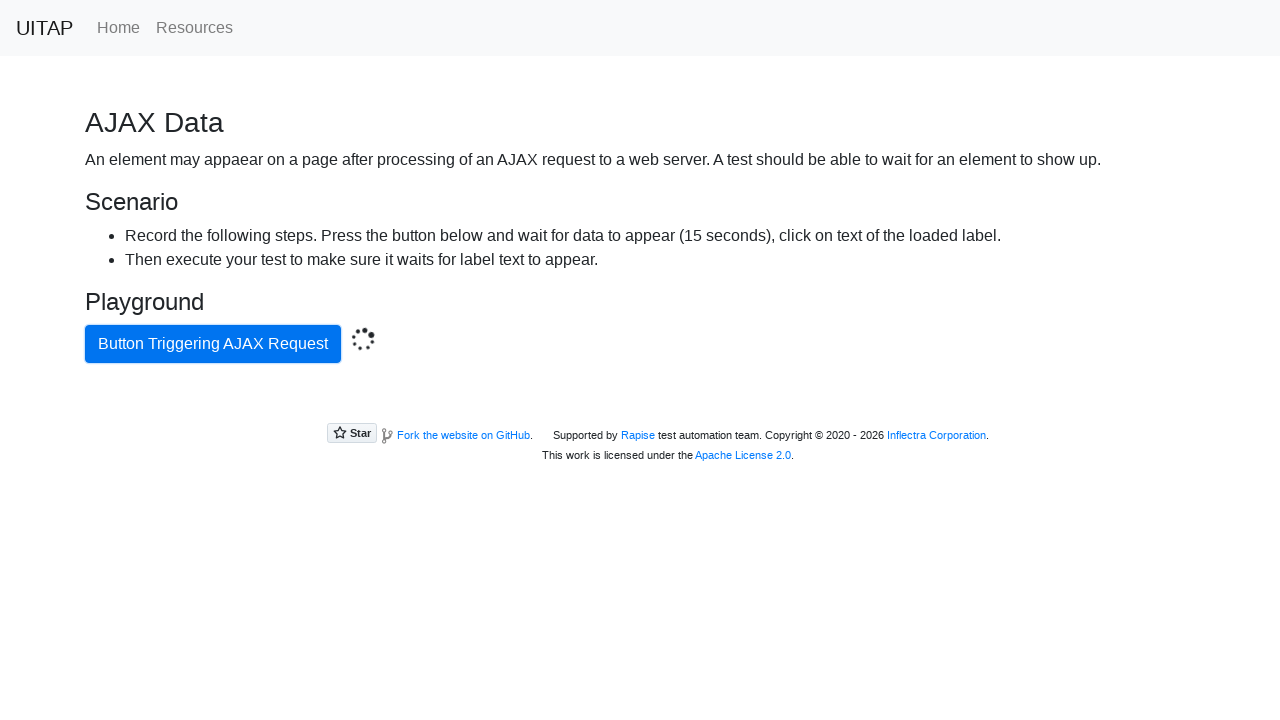

Located success button element
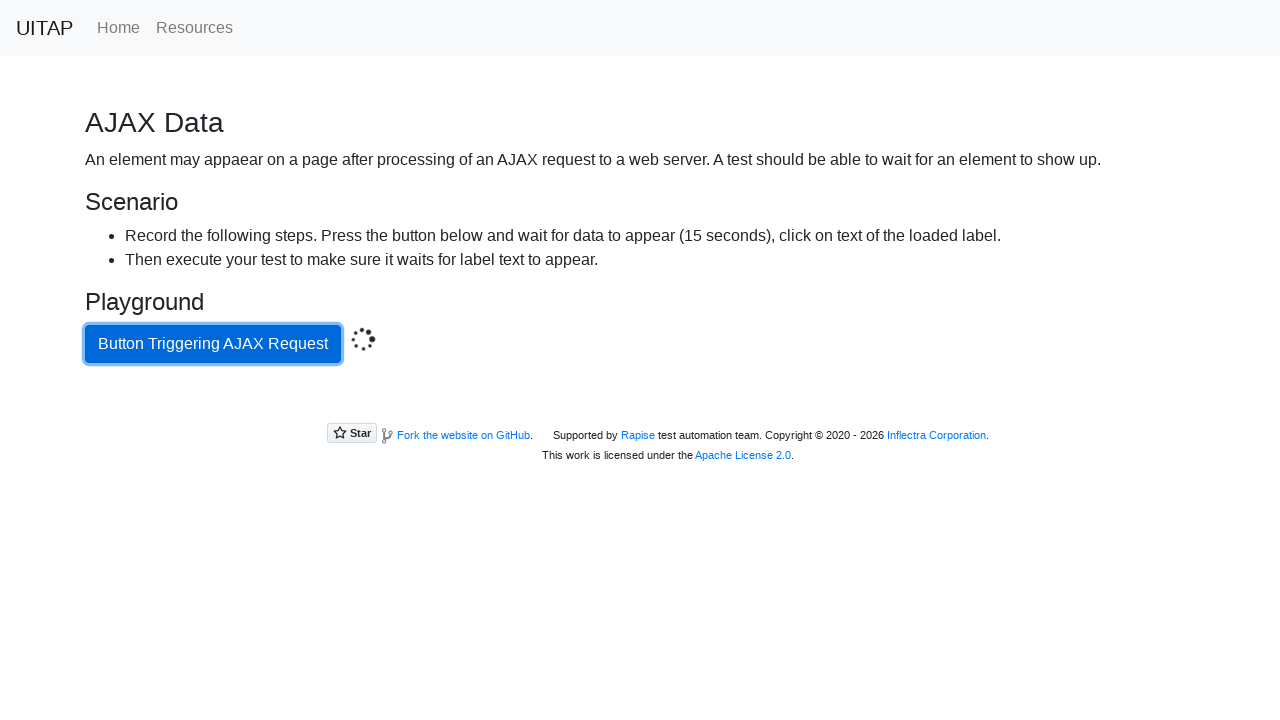

Clicked success button at (640, 405) on .bg-success
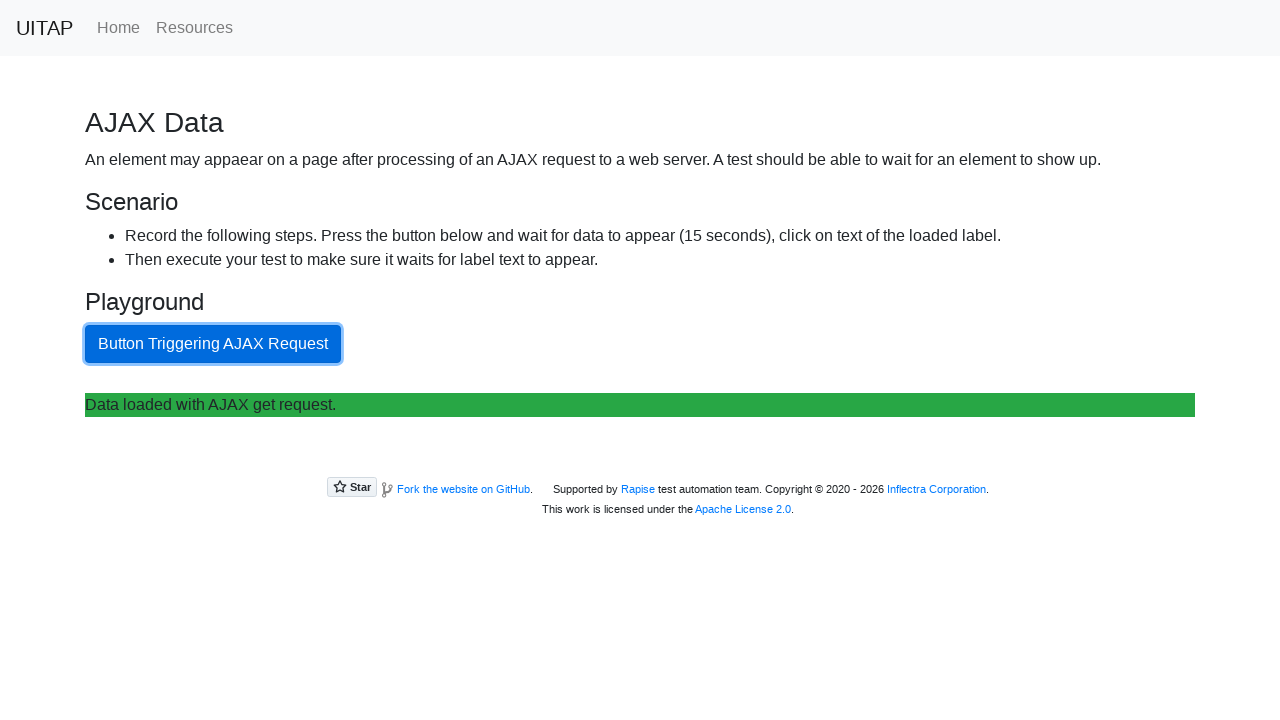

Waited for success button to be attached to DOM
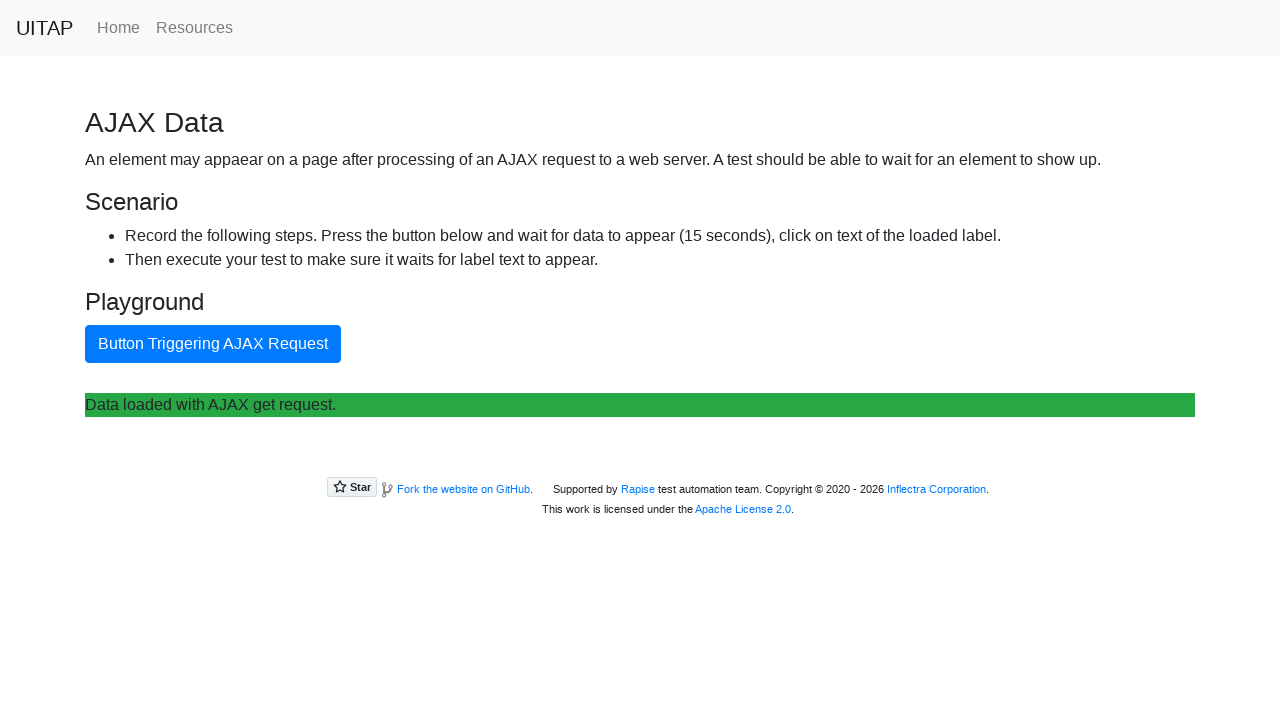

Verified success button contains expected AJAX completion message
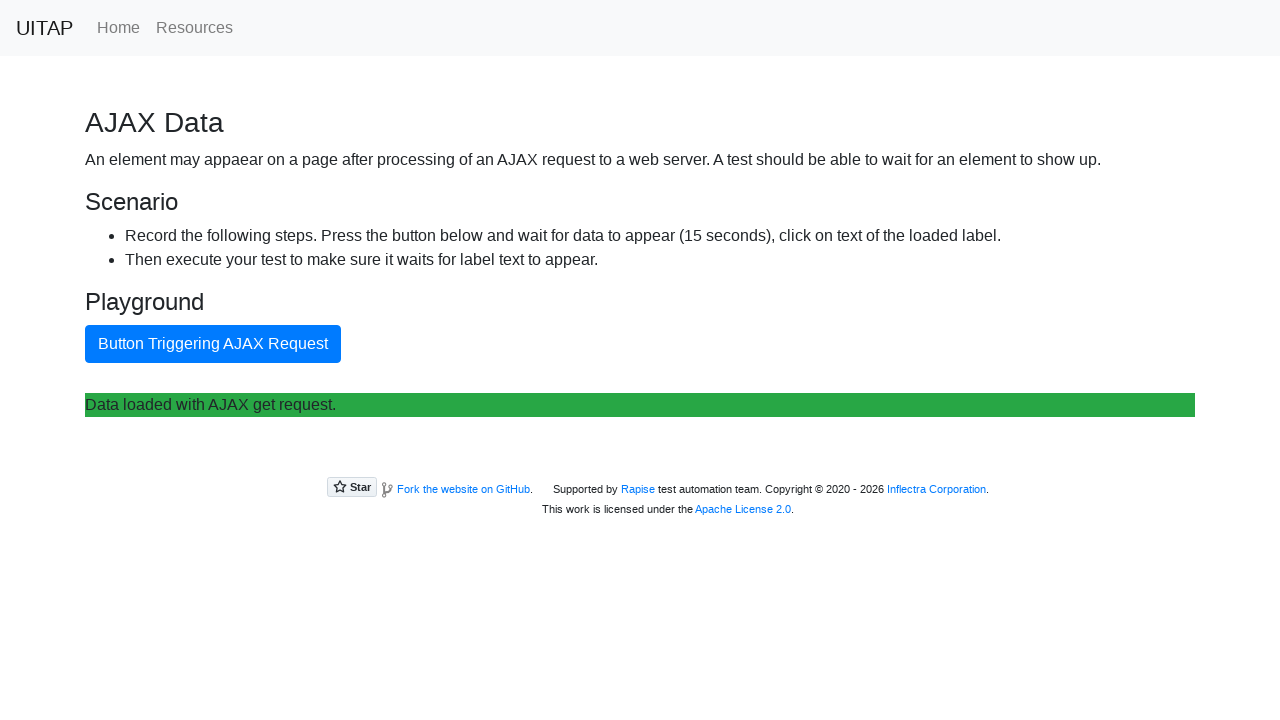

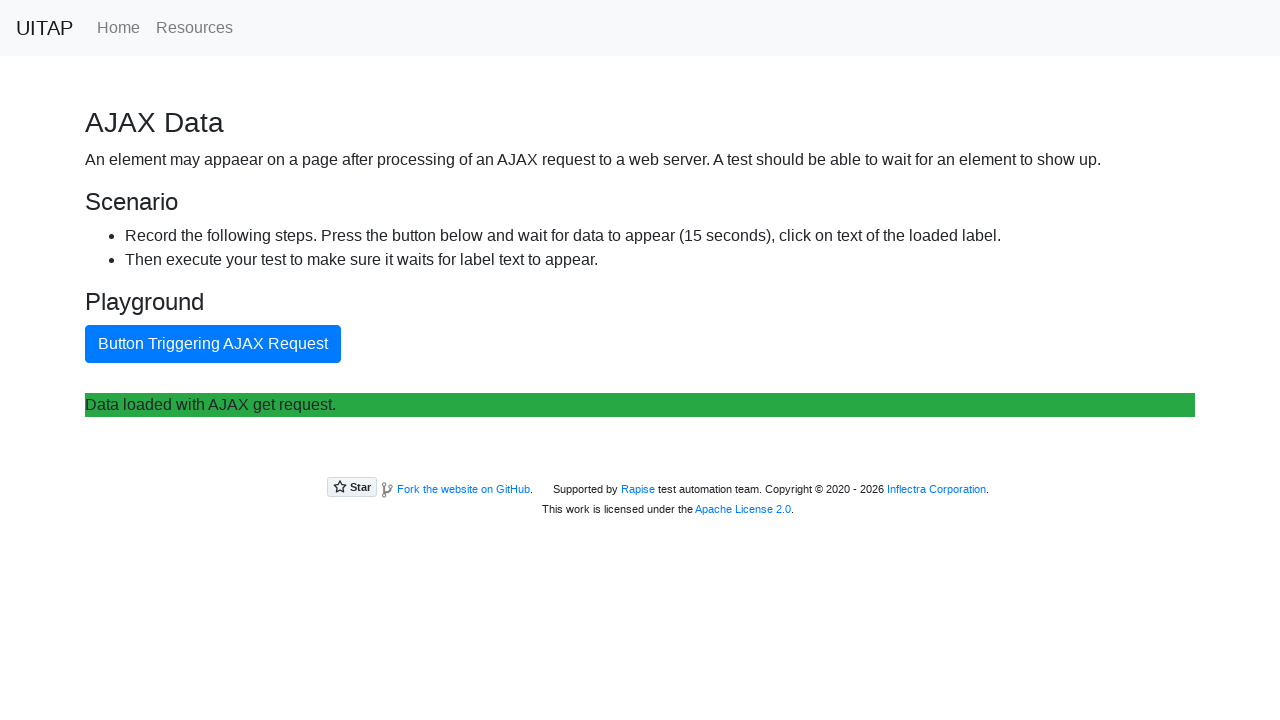